Fills out a registration form on UIBank website with personal information including name, title, gender, employment status, username, email and password

Starting URL: https://uibank.uipath.com/register-account

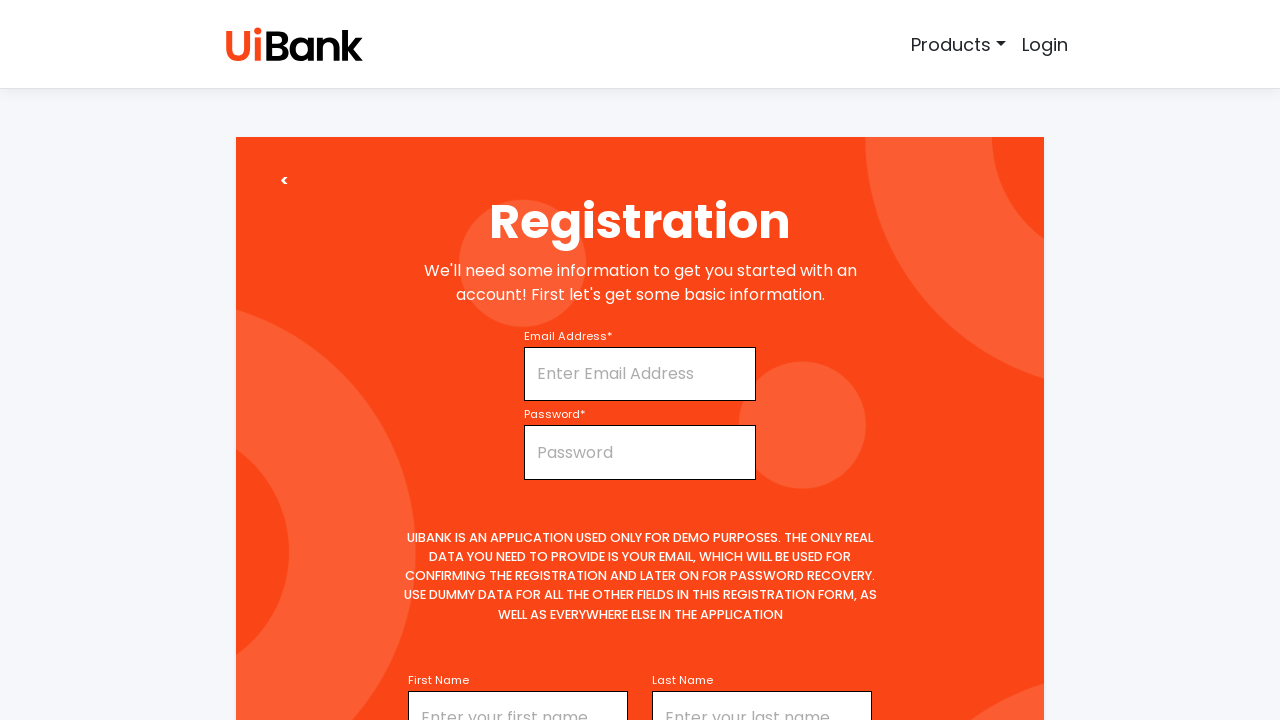

Filled first name field with 'Nirranjan' on //input[@name='firstName']
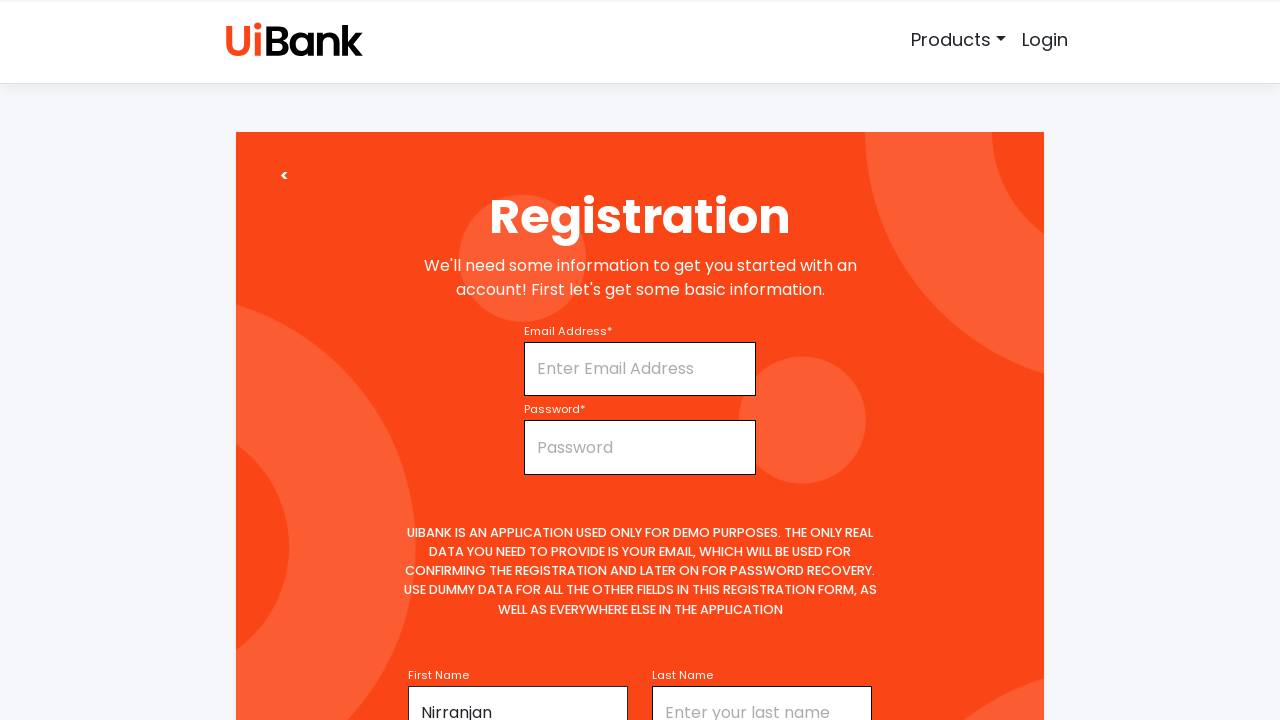

Selected title 'Mr' from dropdown on //select[@id='title']
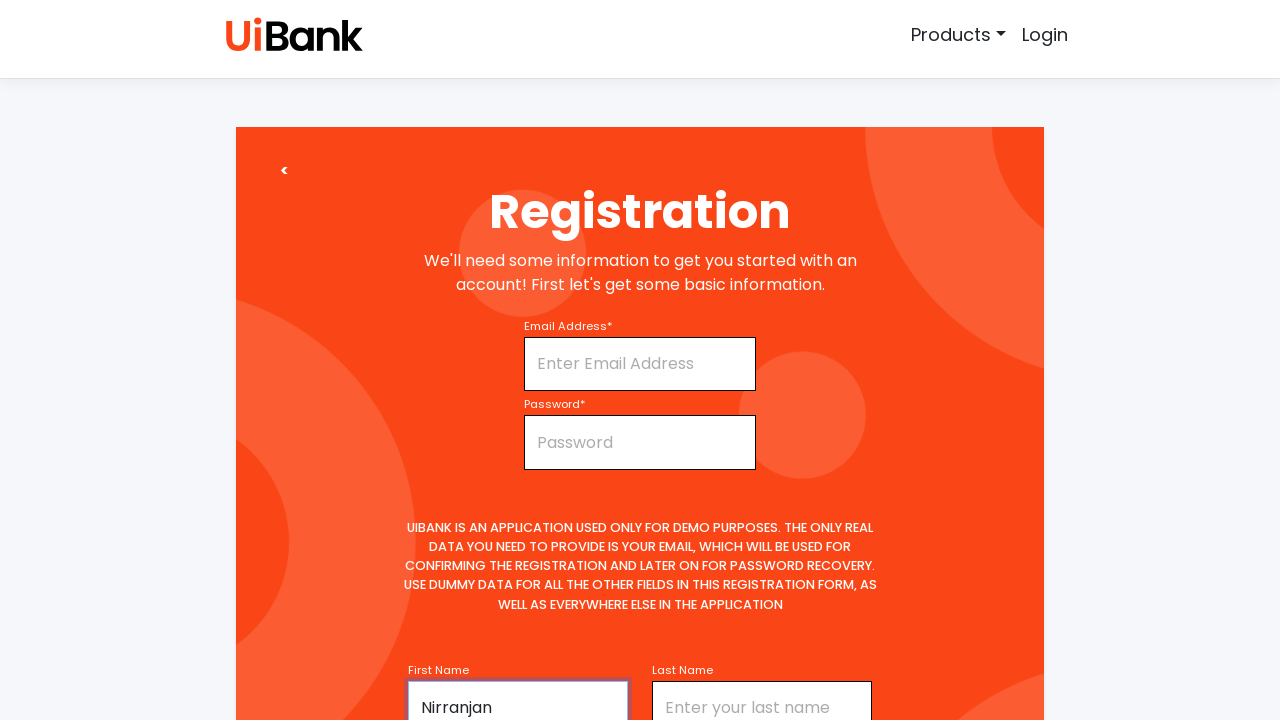

Filled middle name field with 'Vijay' on //input[@id='middleName']
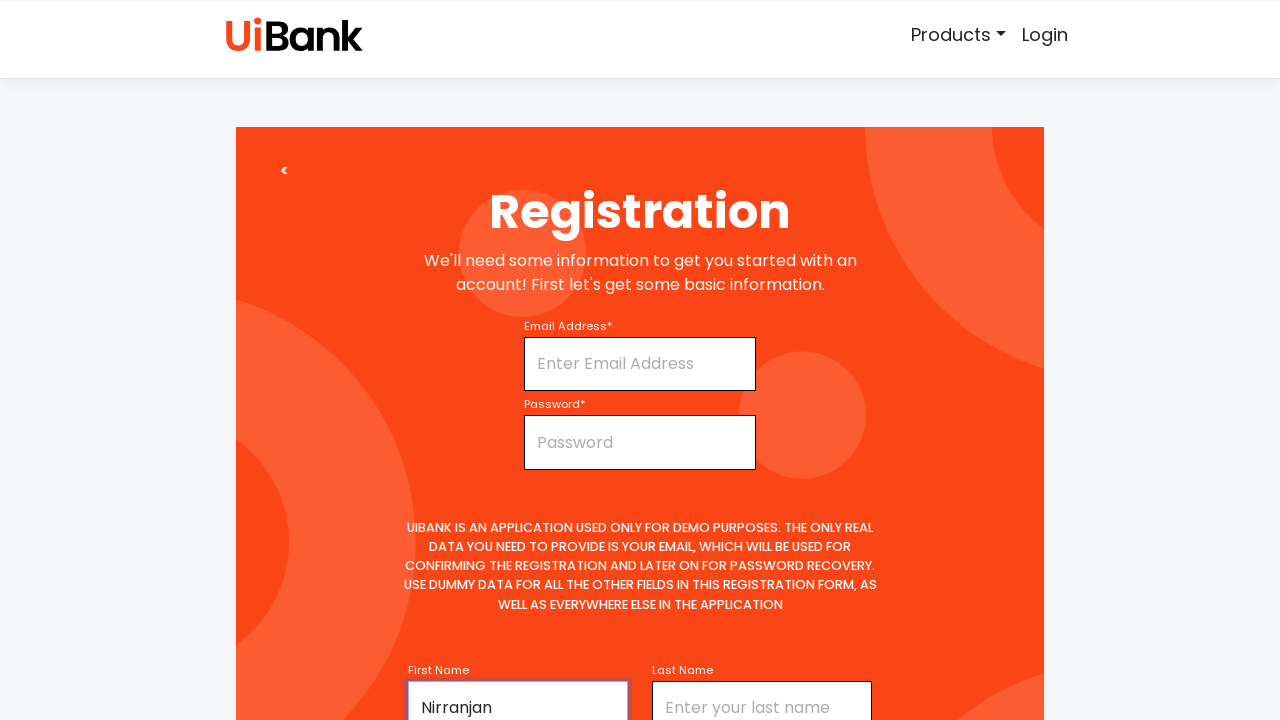

Filled last name field with 'P' on //input[@id='lastName']
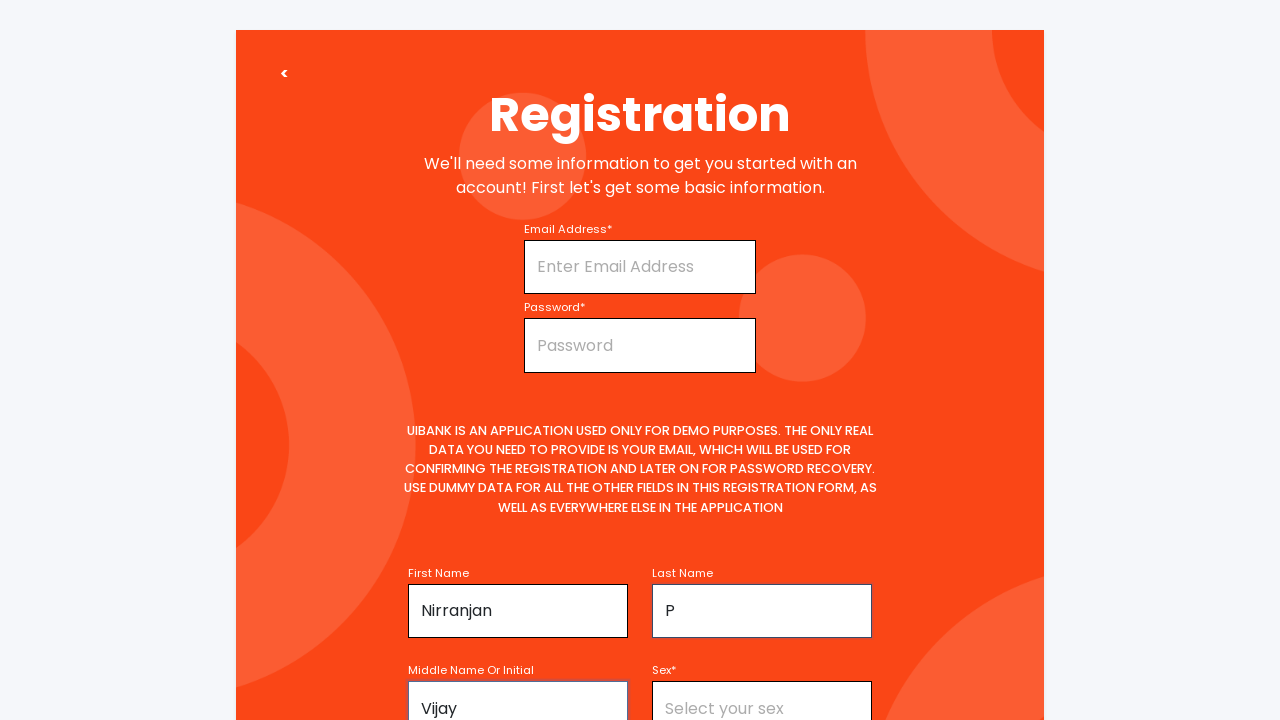

Selected gender 'Male' from dropdown on //select[@id='sex']
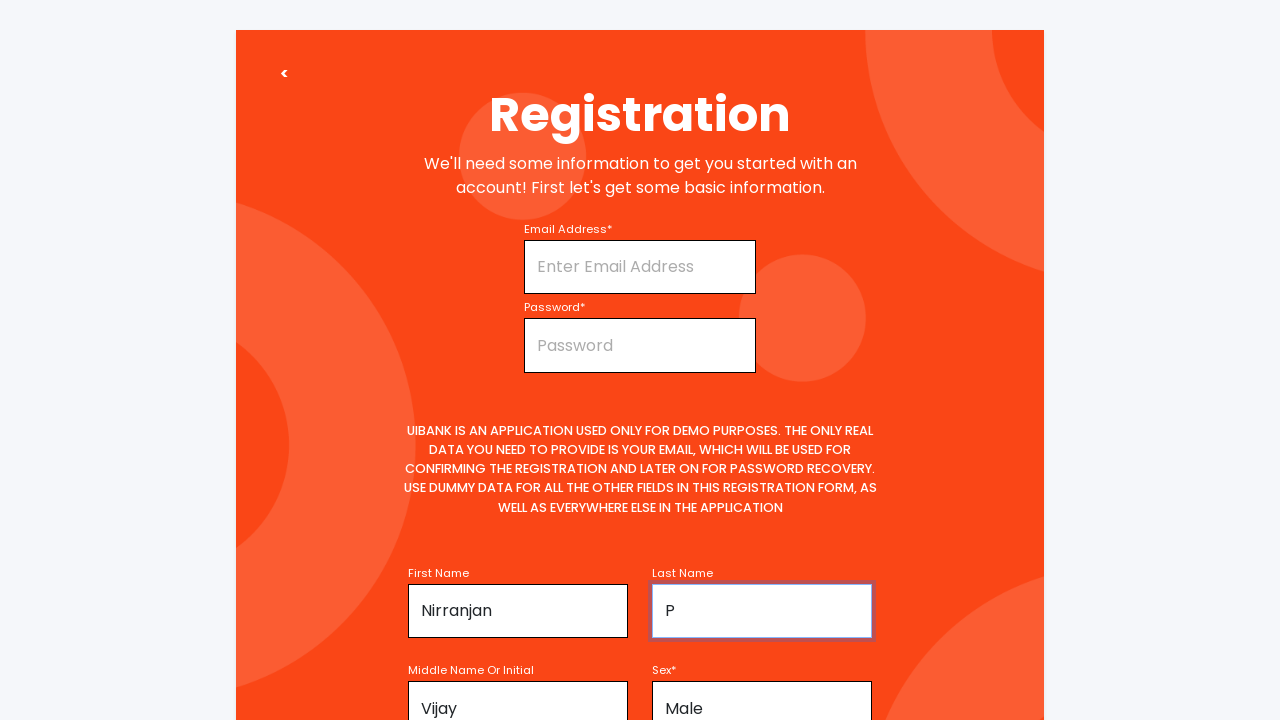

Selected employment status 'Full-time' from dropdown on //select[@id='employmentStatus']
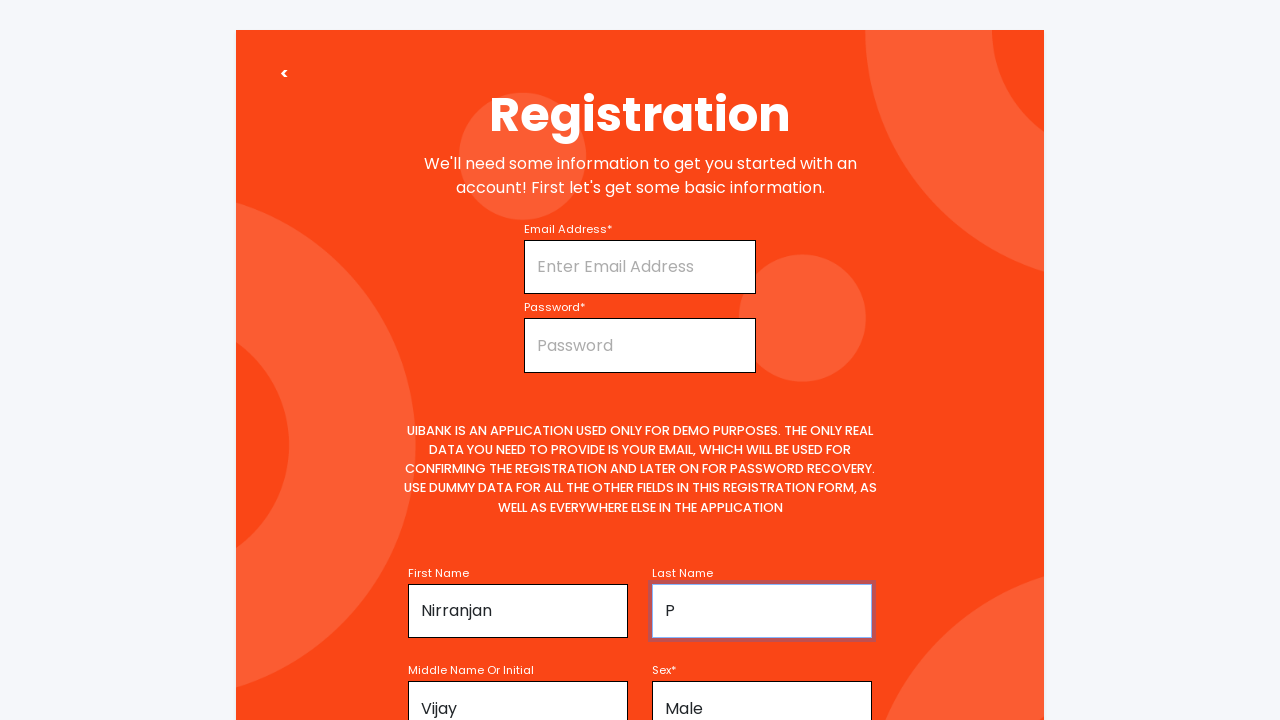

Filled username field with 'NrnjnVj' on //input[@id='username']
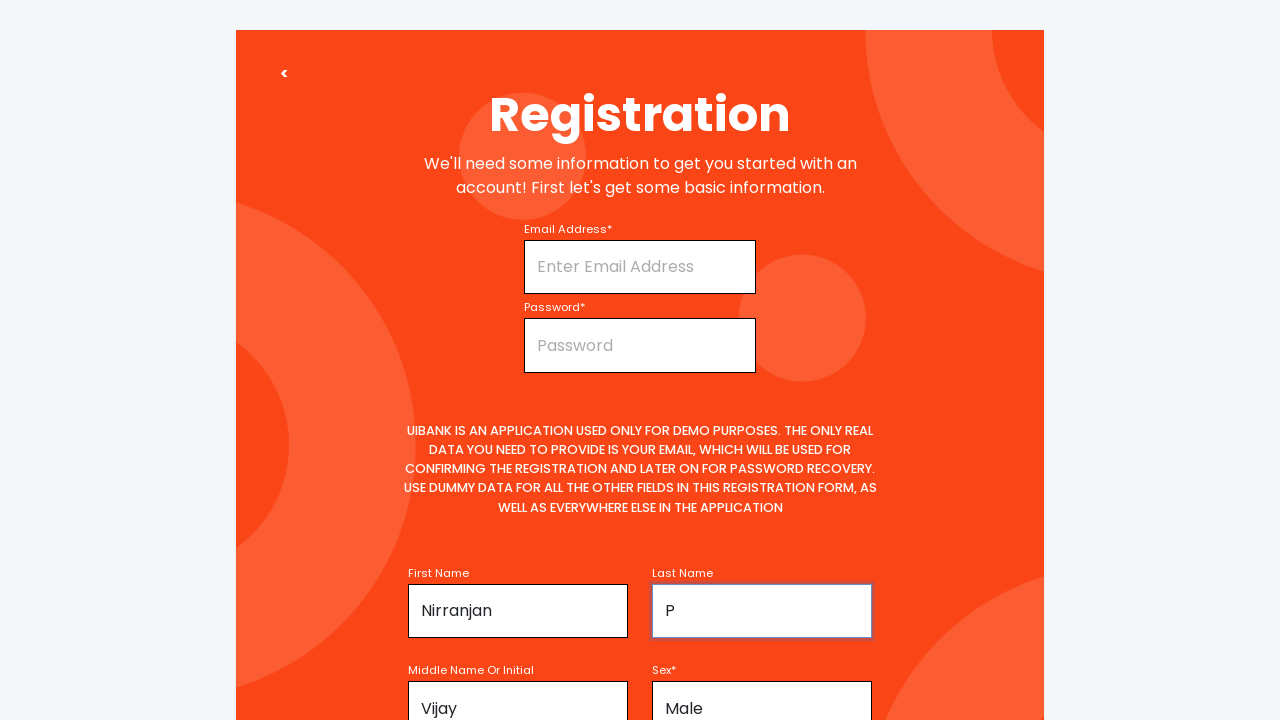

Filled email field with 'p.nirranjanvj@gmail.com' on //input[@id='email']
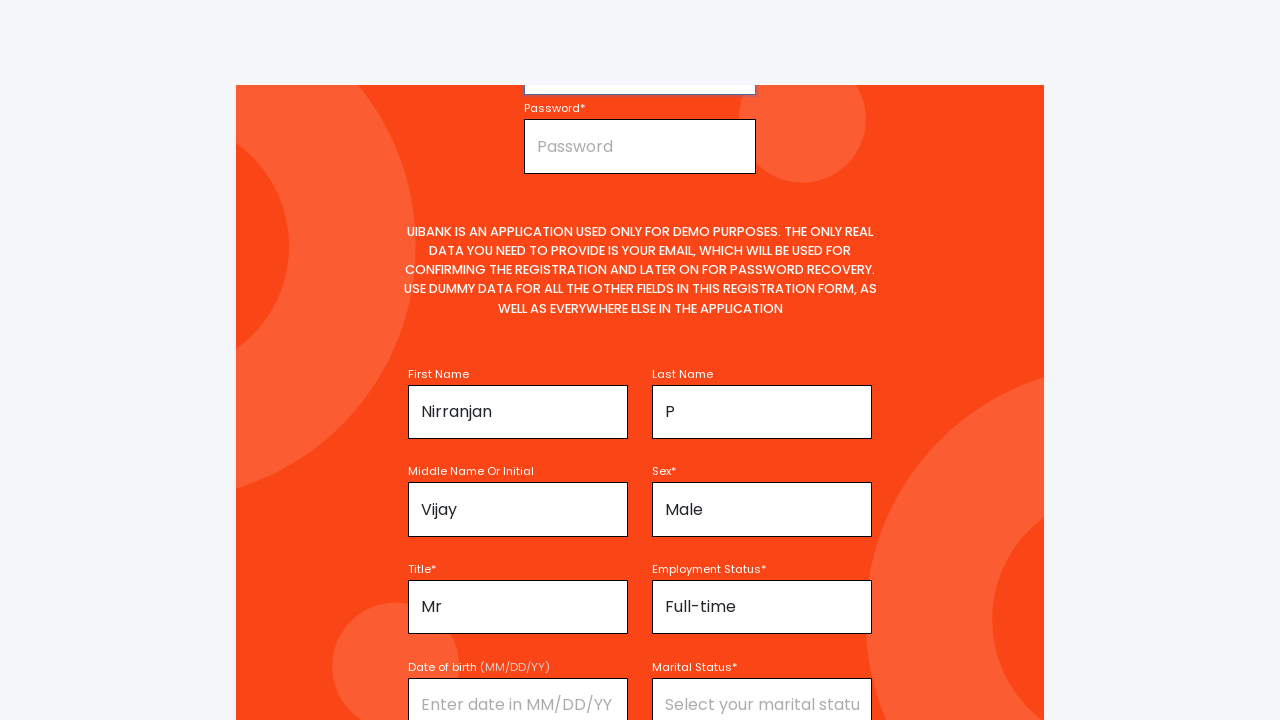

Filled password field with '123456789' on //input[@id='password']
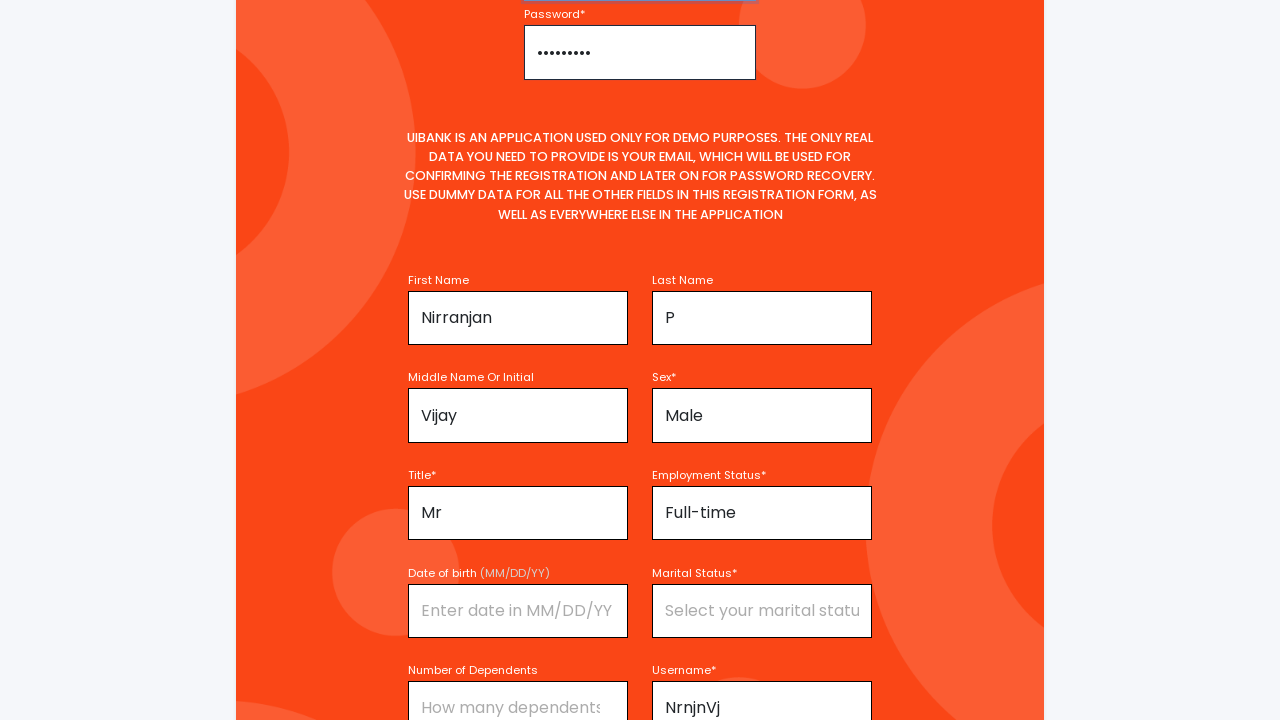

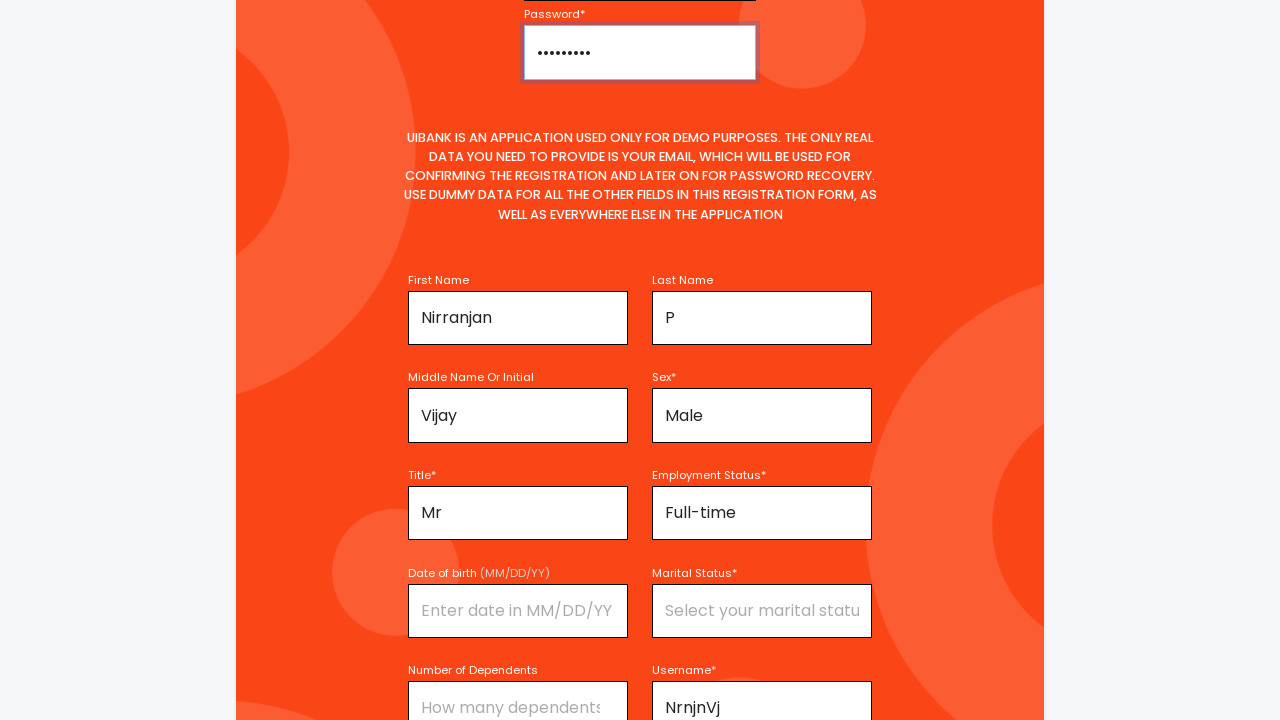